Tests mouse hover functionality by hovering over the first avatar on the page and verifying that additional user information (figcaption) becomes visible.

Starting URL: http://the-internet.herokuapp.com/hovers

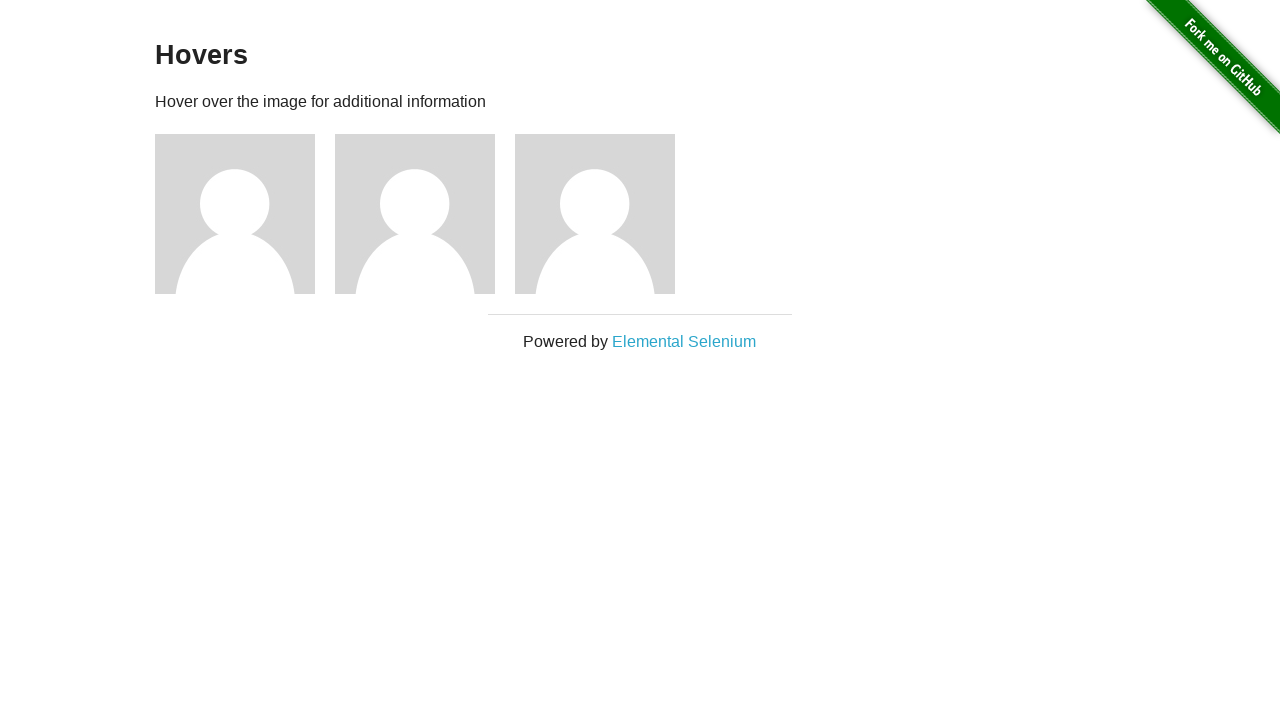

Located the first avatar element on the page
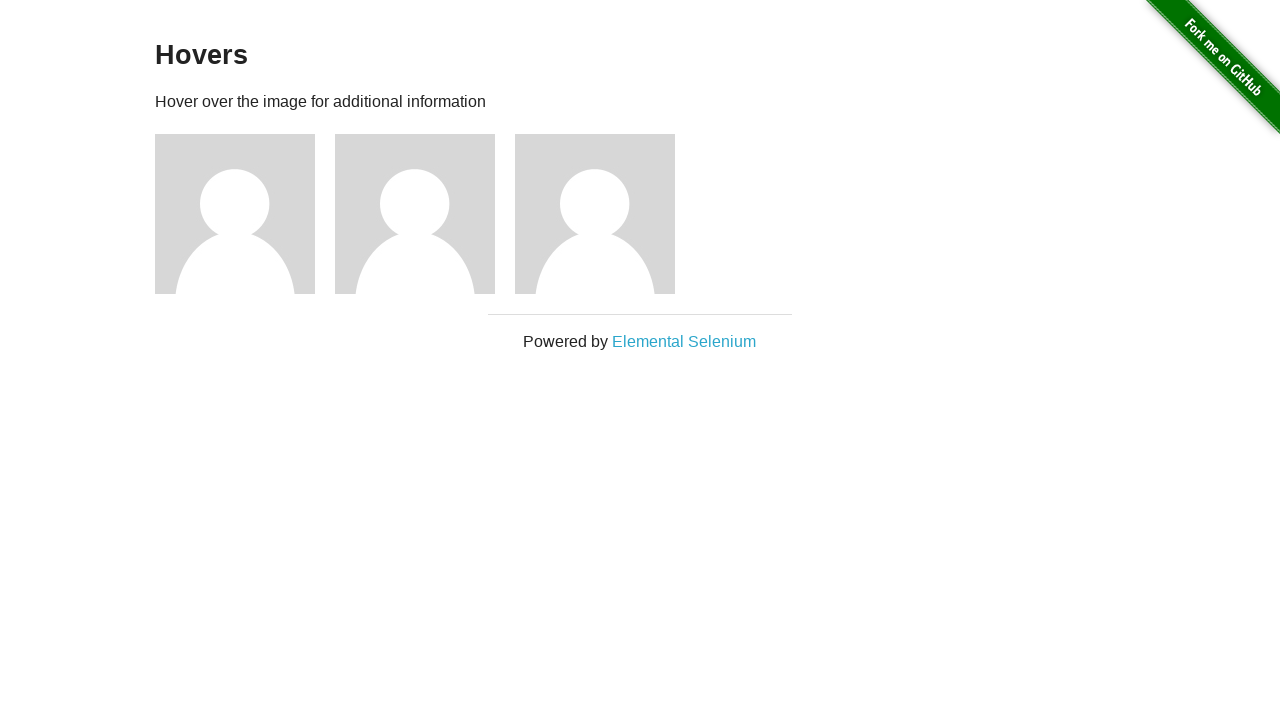

Hovered over the first avatar to reveal hidden information at (245, 214) on .figure >> nth=0
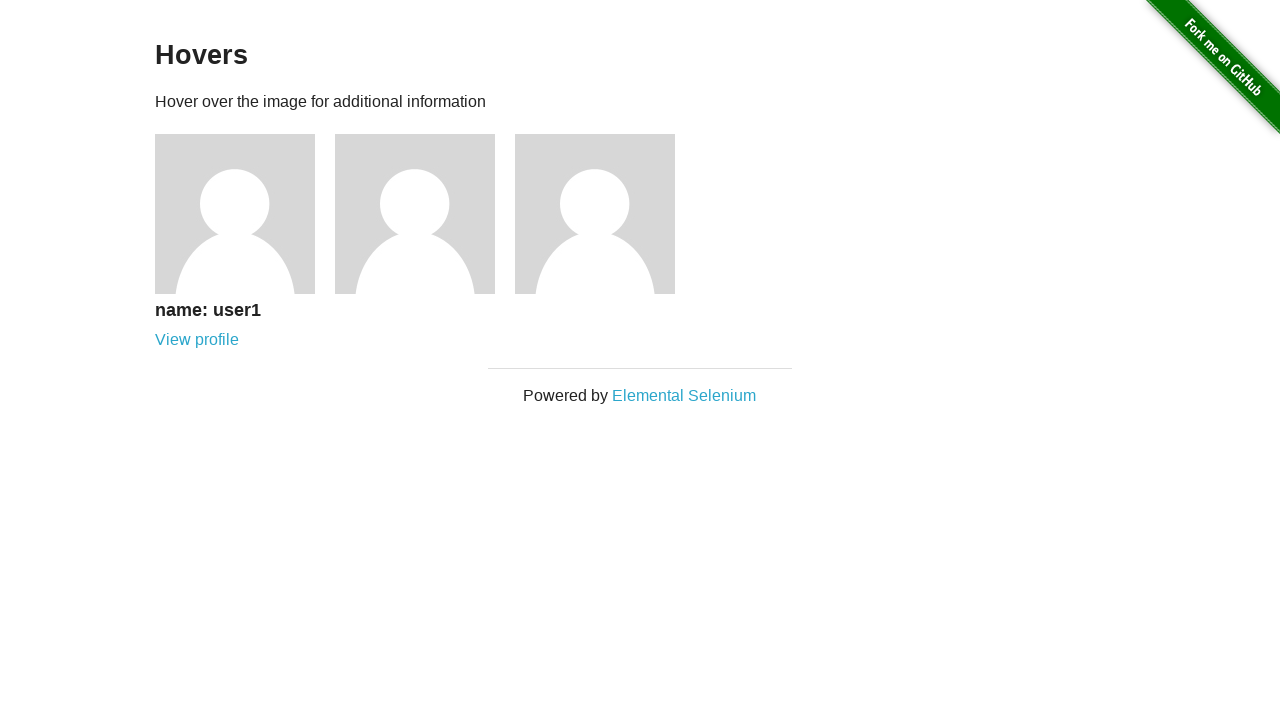

Located the figcaption element containing user information
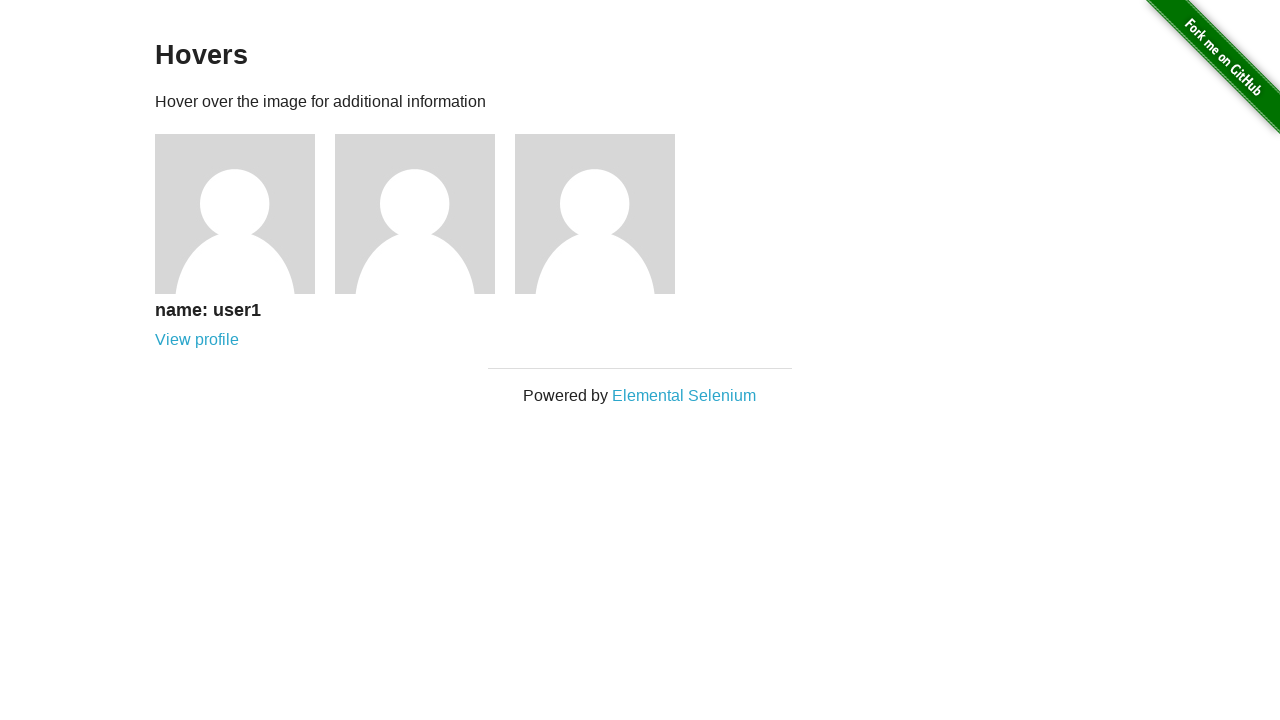

Verified that the figcaption is now visible after hovering
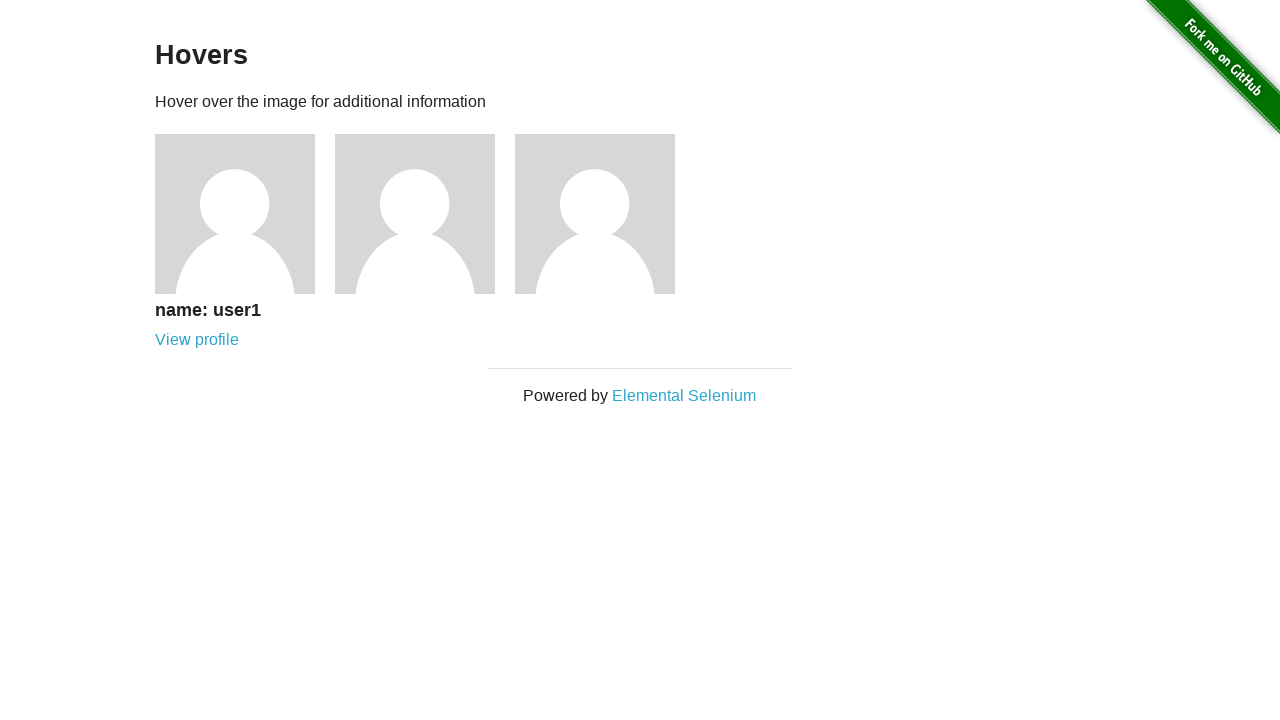

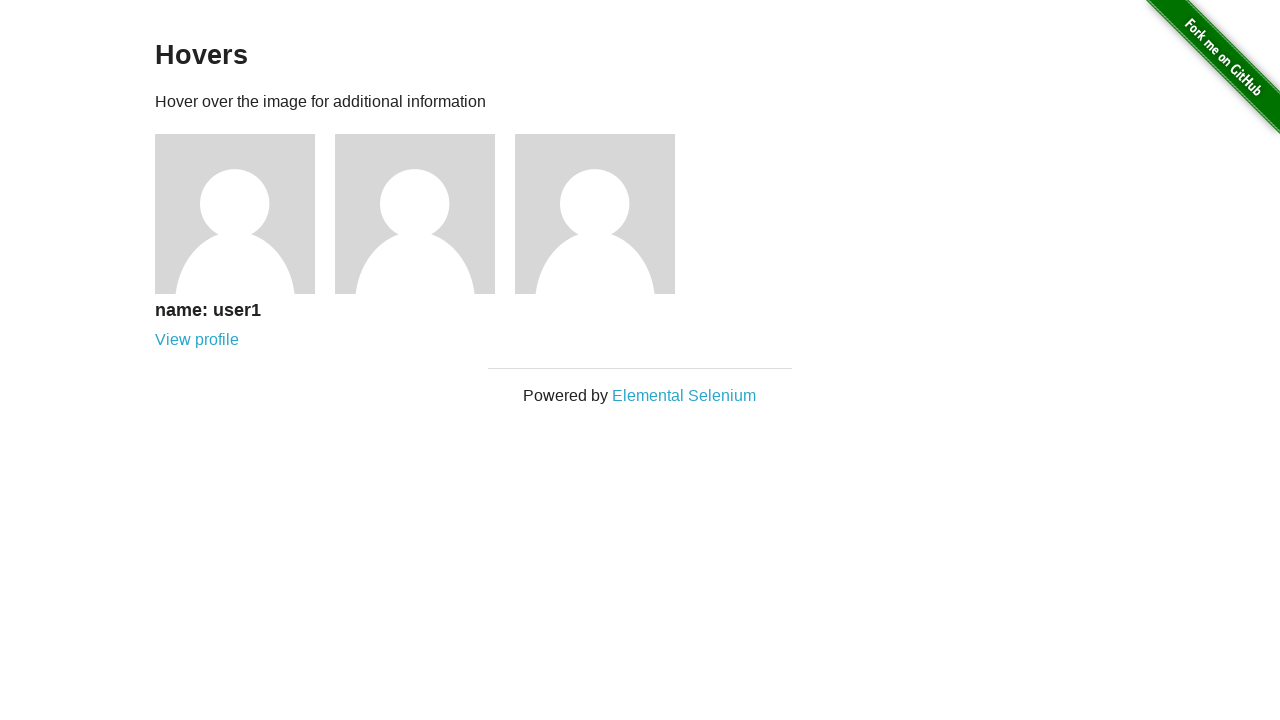